Tests product search and add-to-cart functionality by searching for "ca", iterating through products, and clicking the add button for products containing "Cashews" in their name

Starting URL: https://rahulshettyacademy.com/seleniumPractise/#/

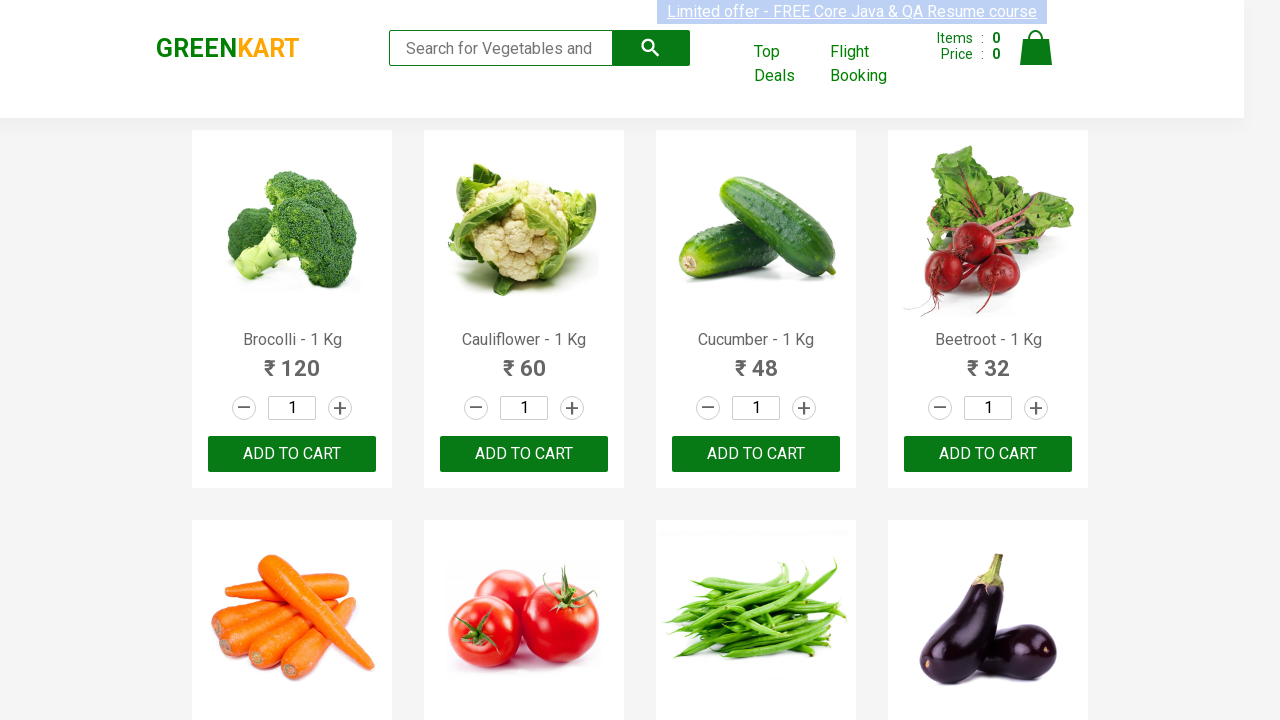

Filled search box with 'ca' on .search-keyword
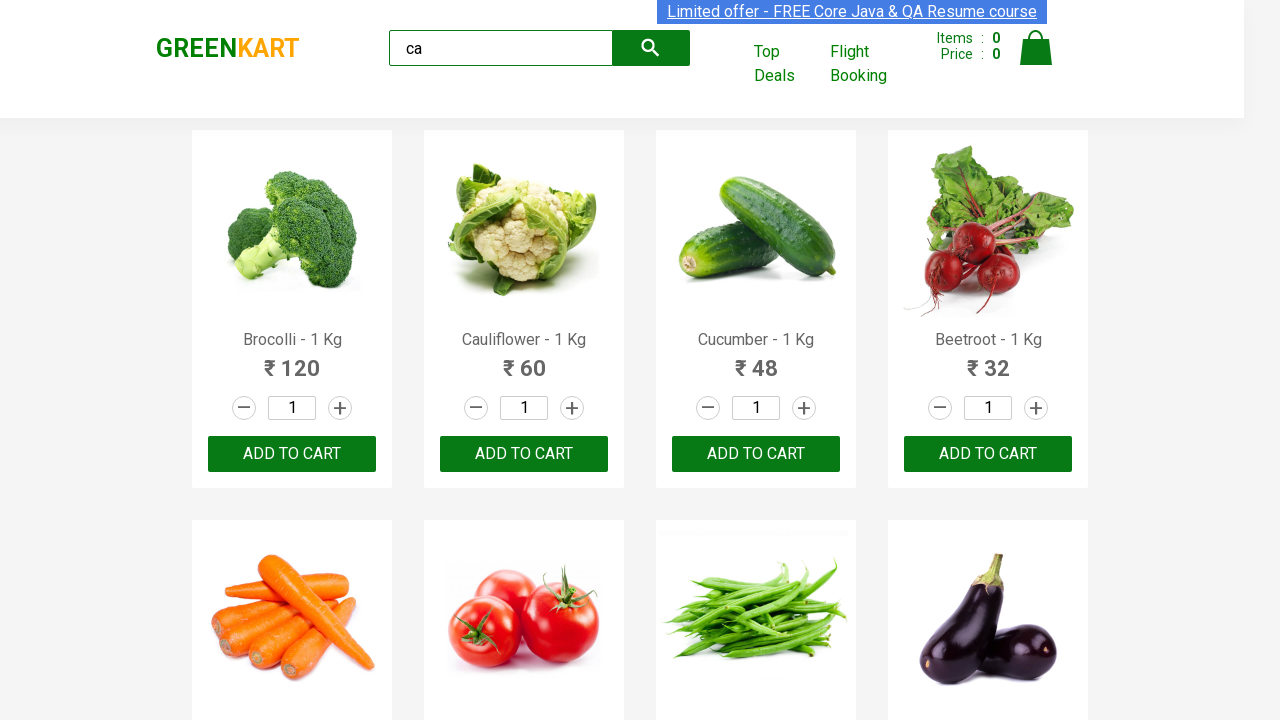

Products loaded after search
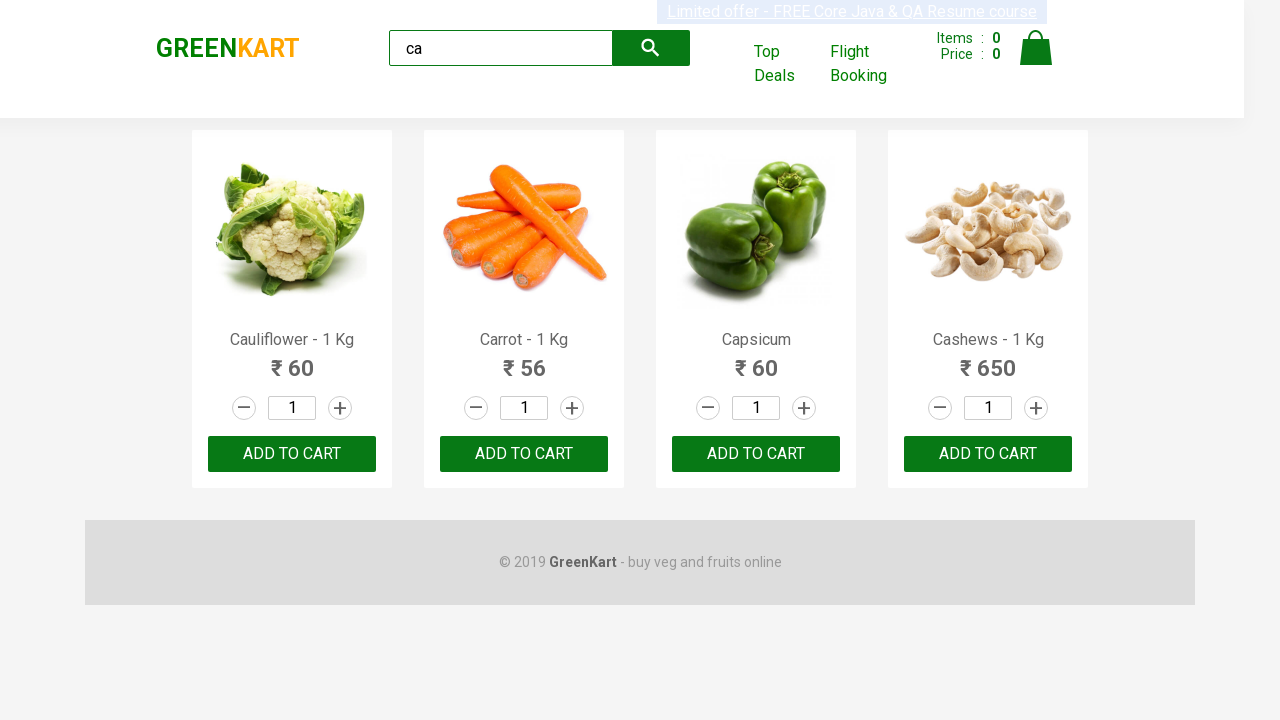

Retrieved all product elements from search results
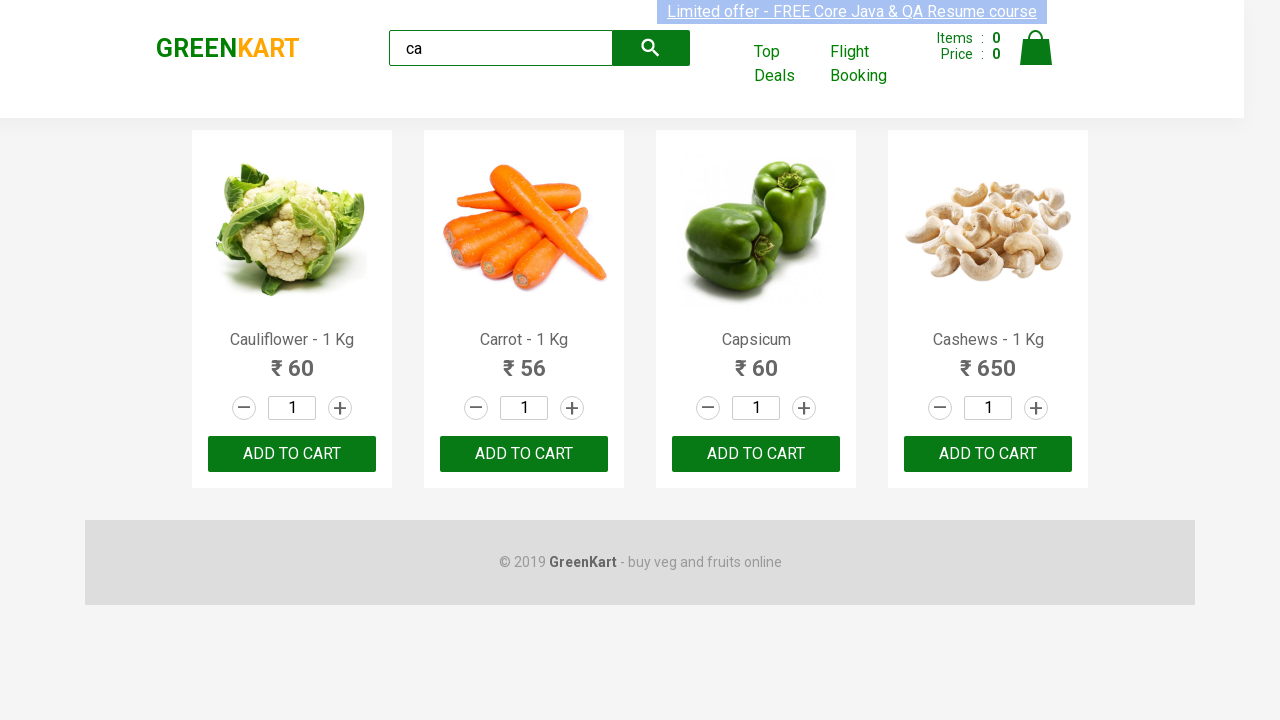

Retrieved product name: 'Cauliflower - 1 Kg'
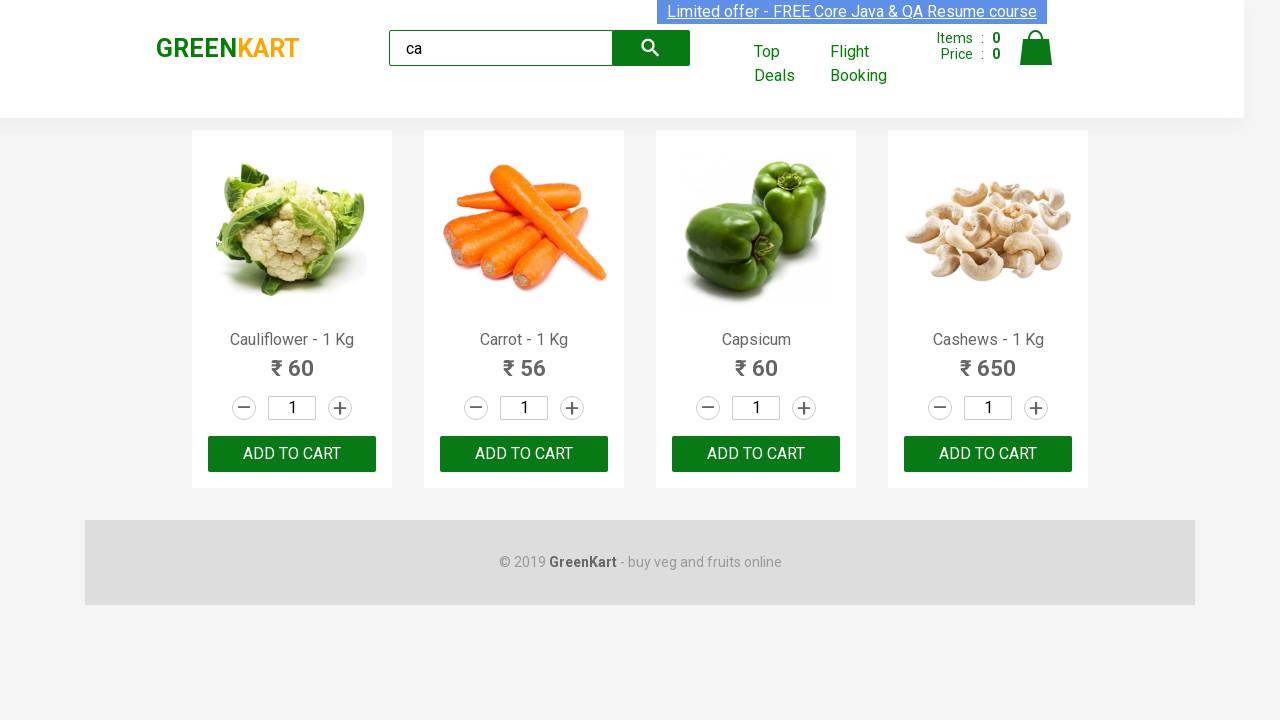

Retrieved product name: 'Carrot - 1 Kg'
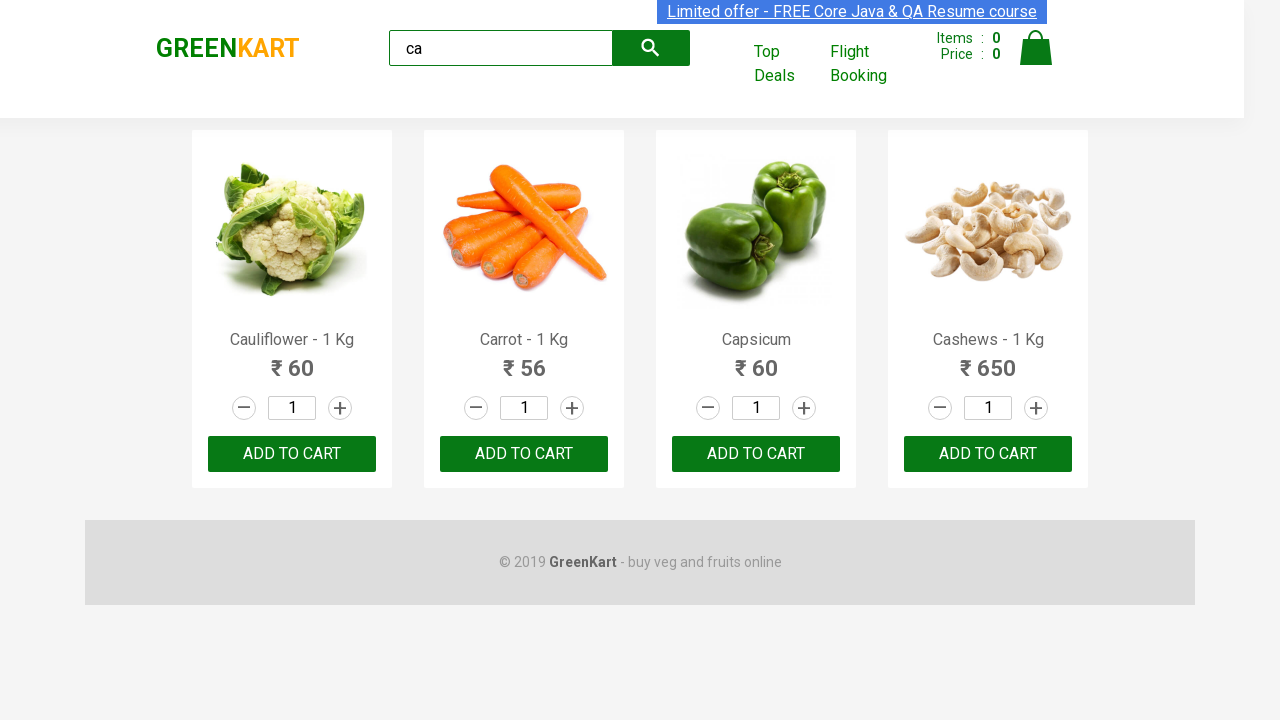

Retrieved product name: 'Capsicum'
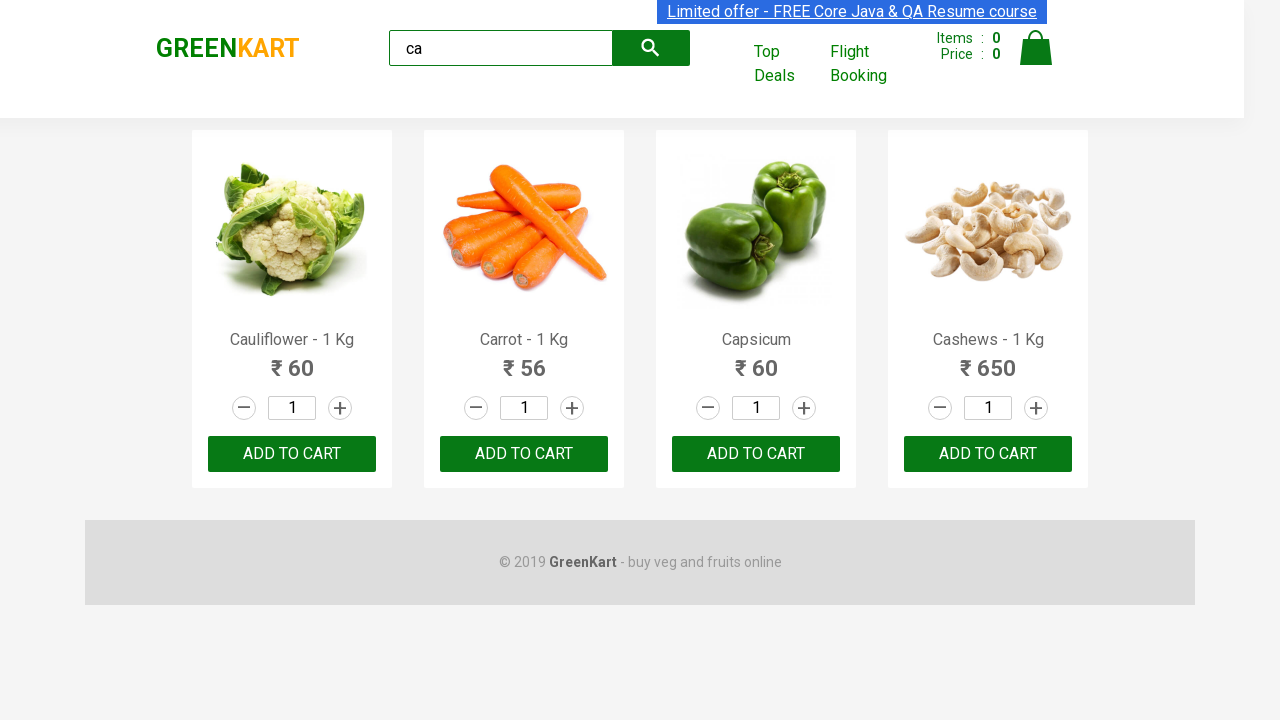

Retrieved product name: 'Cashews - 1 Kg'
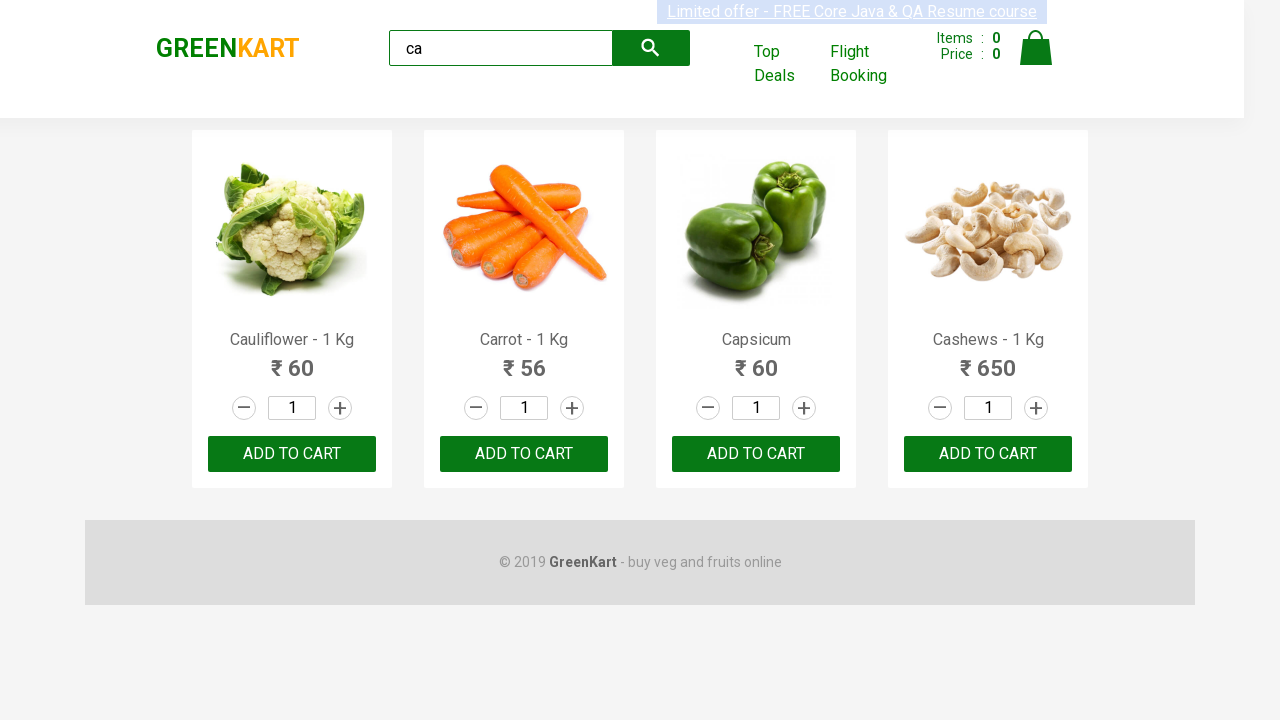

Clicked add button for product: 'Cashews - 1 Kg' at (988, 454) on .products .product >> nth=3 >> button
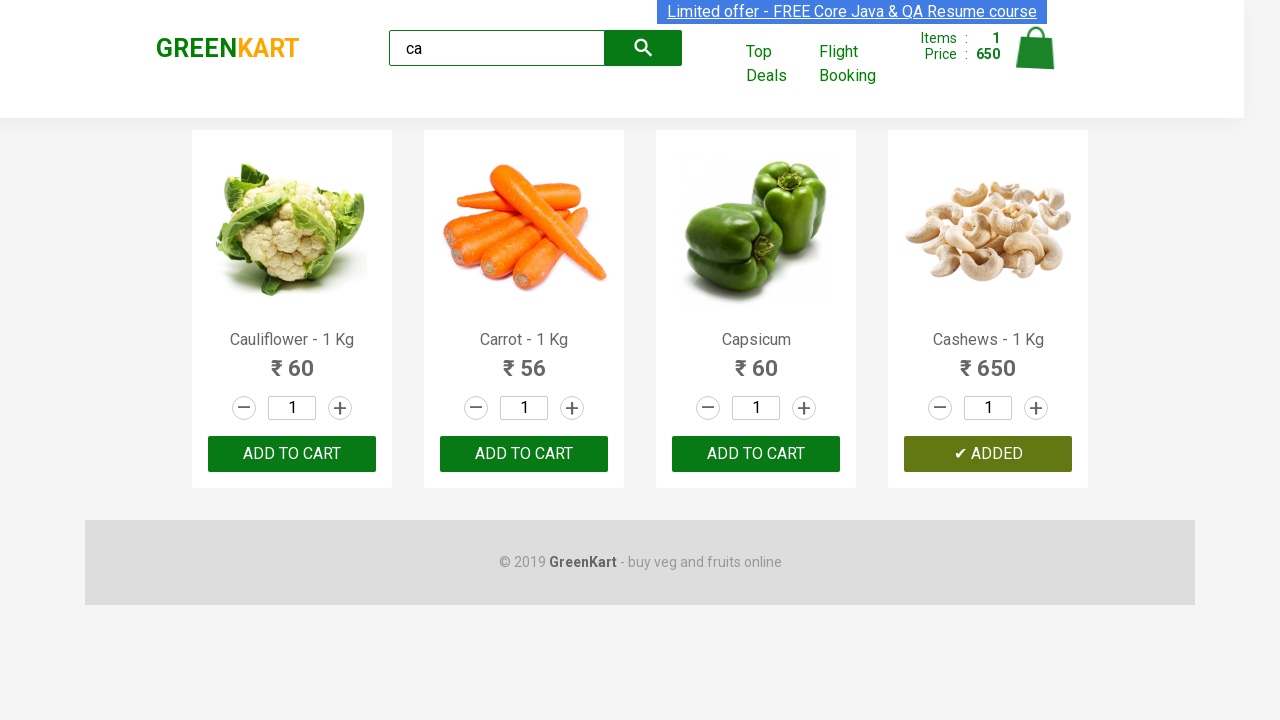

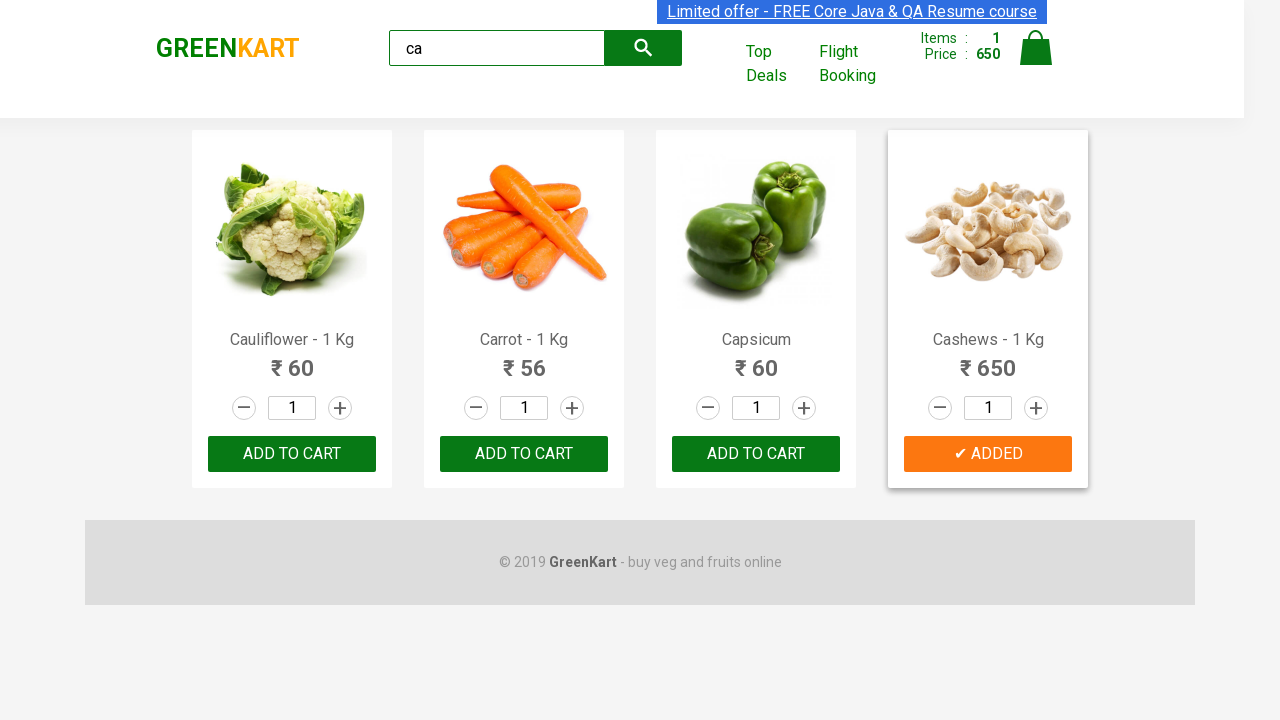